Tests alert handling functionality by clicking a button that triggers an alert and accepting it

Starting URL: https://demoqa.com/alerts/

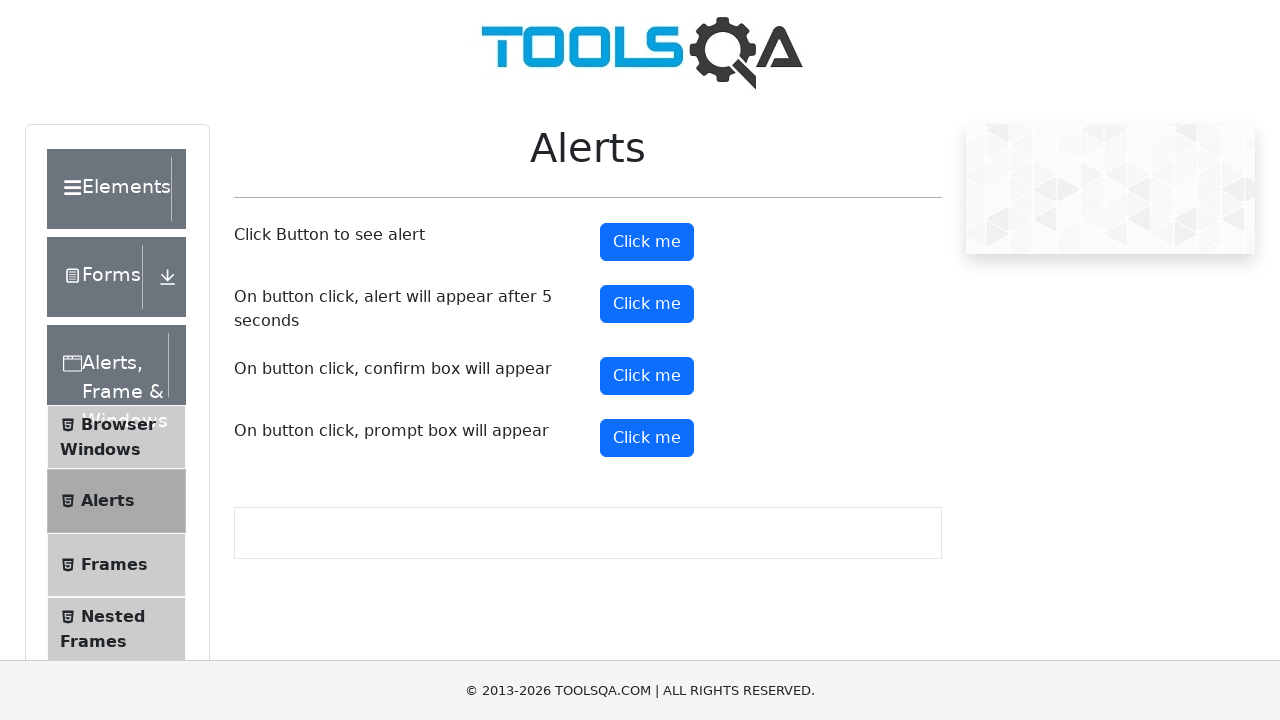

Navigated to AlertDemo test page
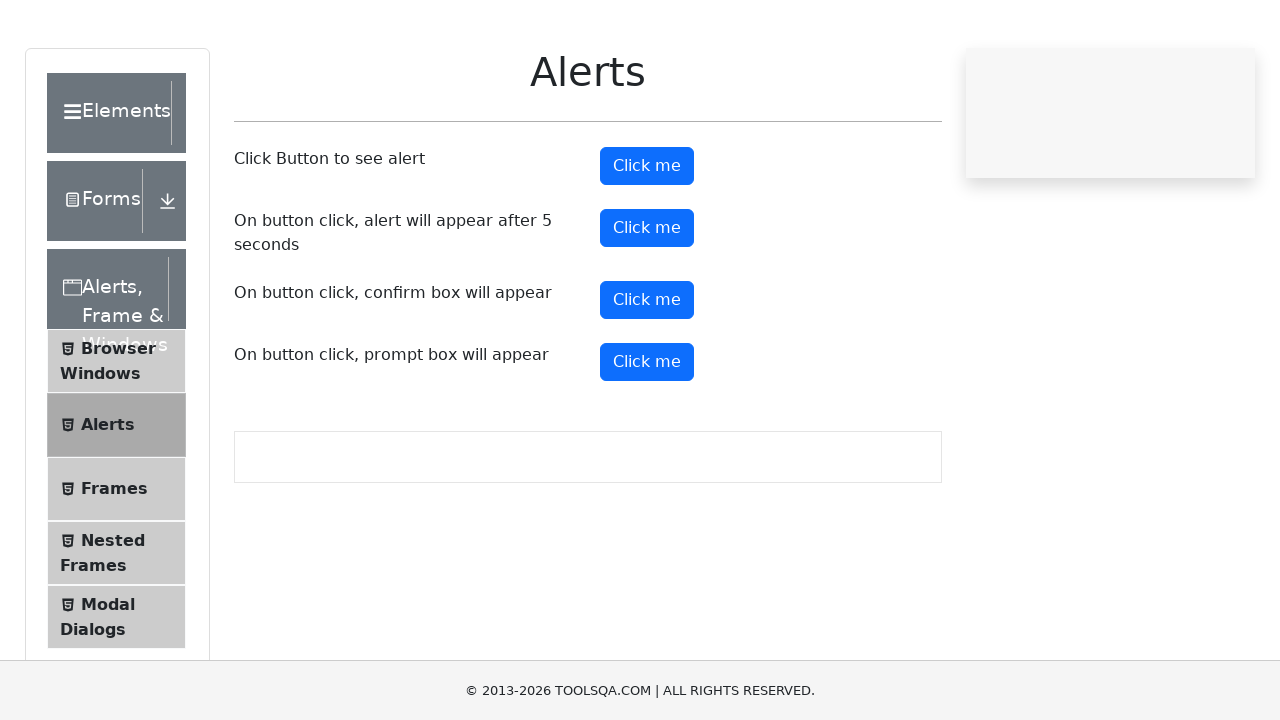

Clicked button to trigger alert at (647, 242) on #alertButton
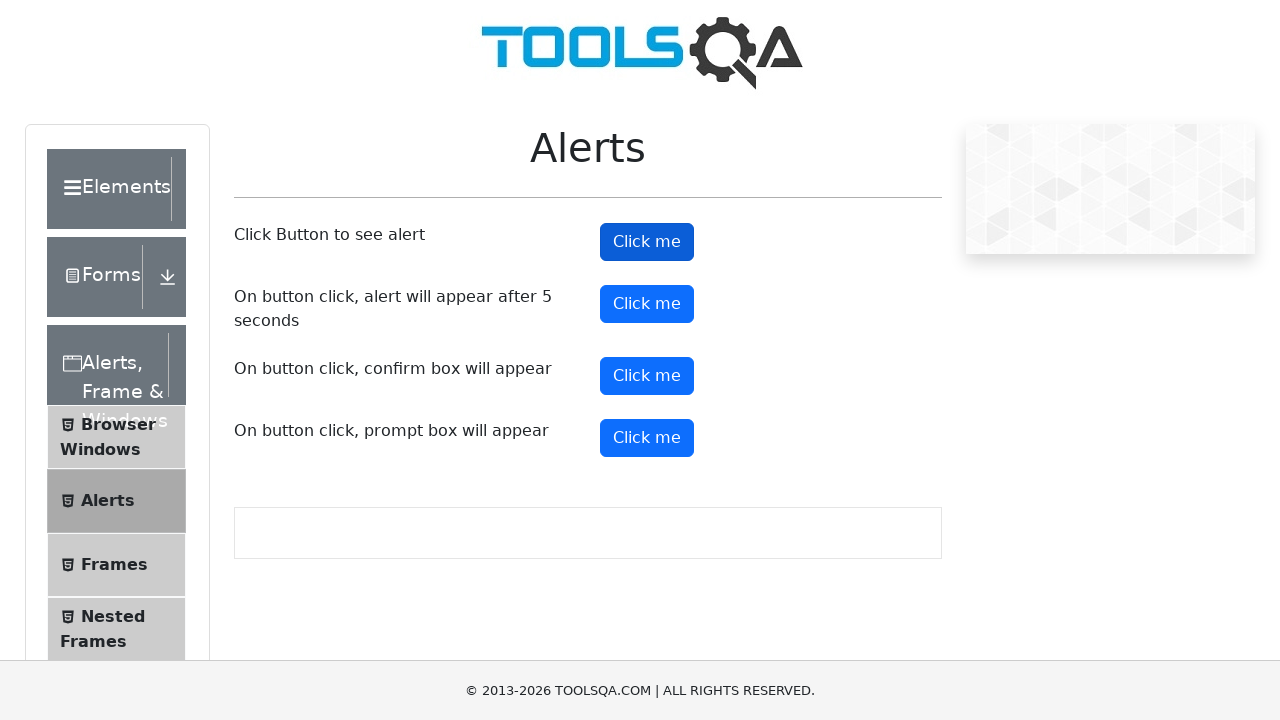

Alert accepted
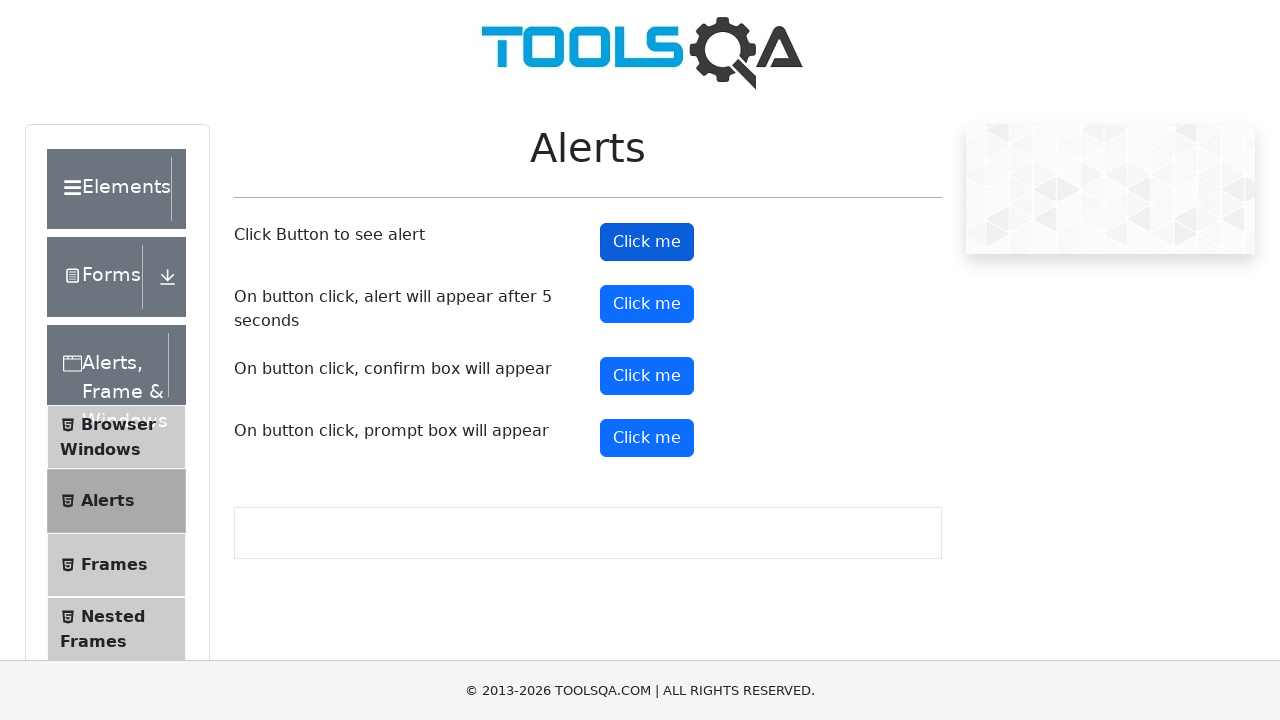

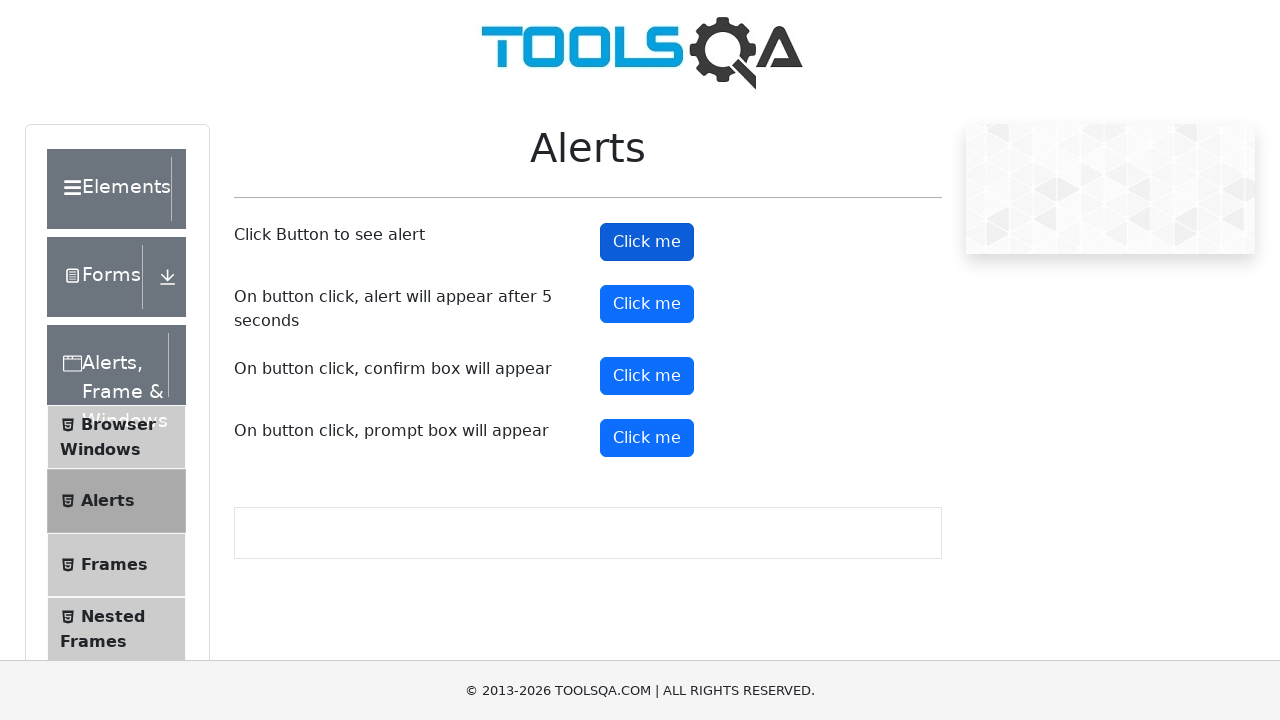